Tests HTML element properties by interacting with a paragraphs section and an input box, verifying text content retrieval methods and input value handling.

Starting URL: https://www.techglobal-training.com/frontend/html-elements

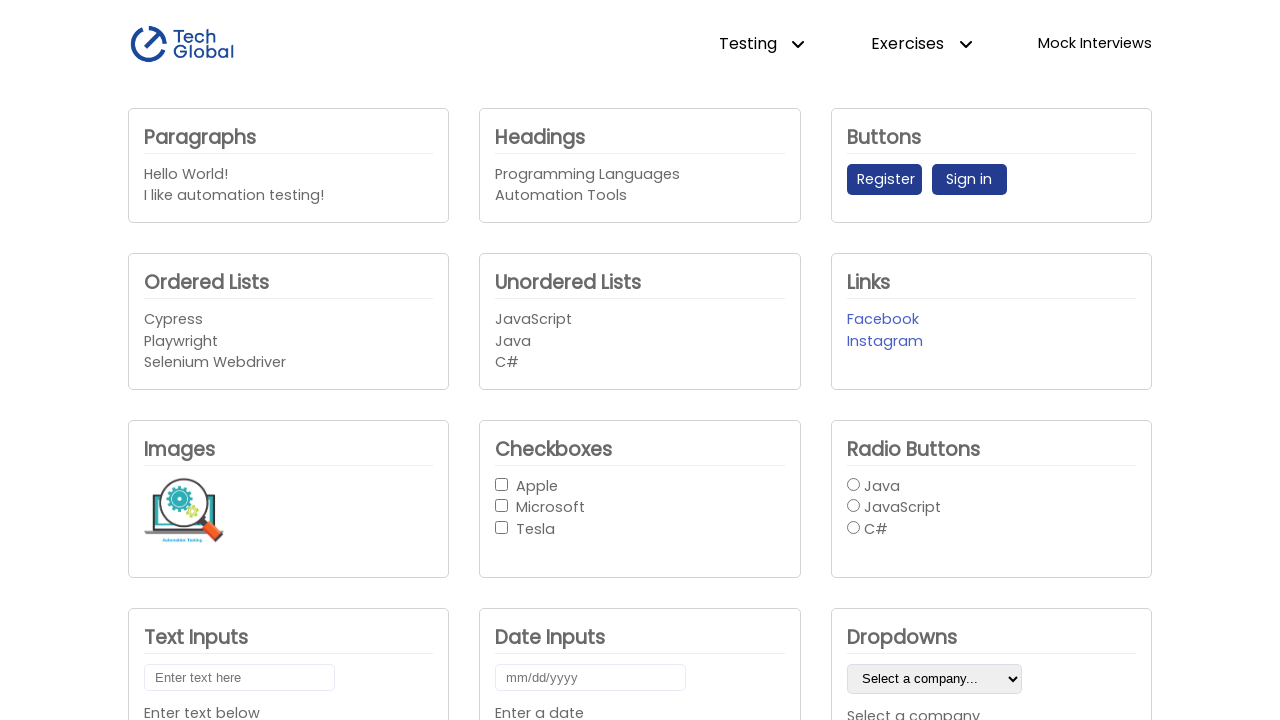

Located and waited for paragraphs section to load
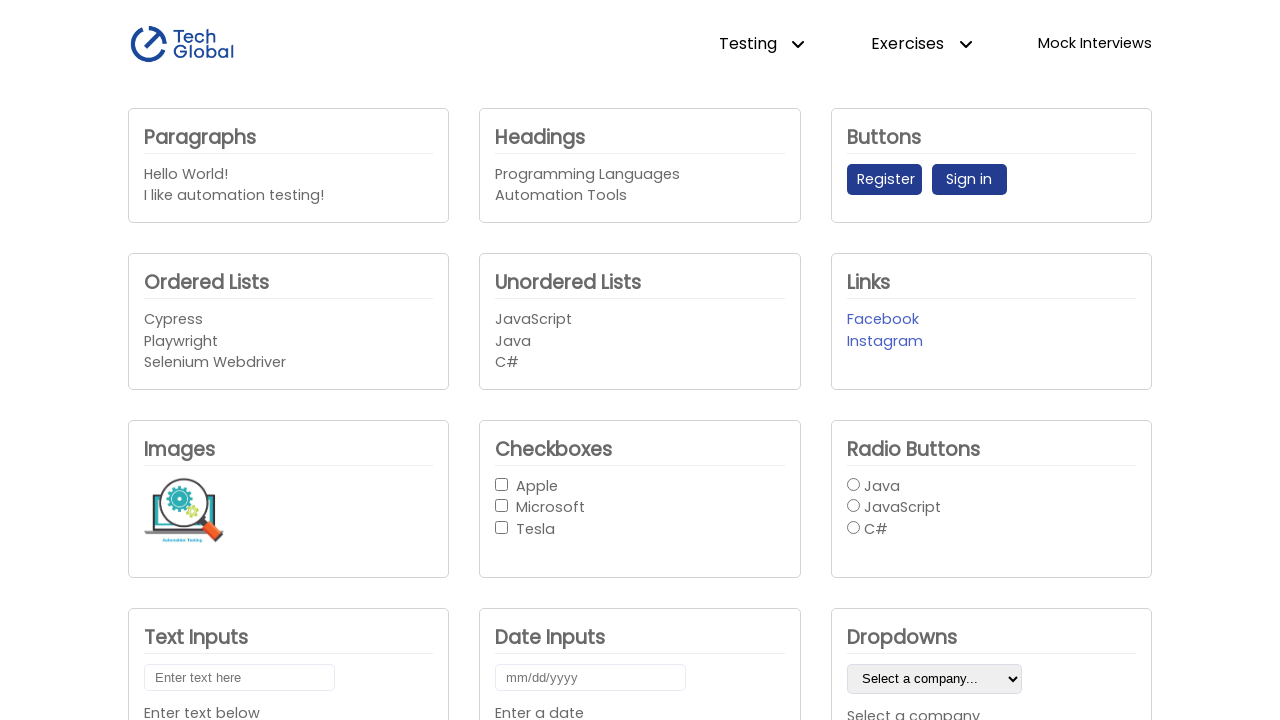

Retrieved inner text from paragraphs section
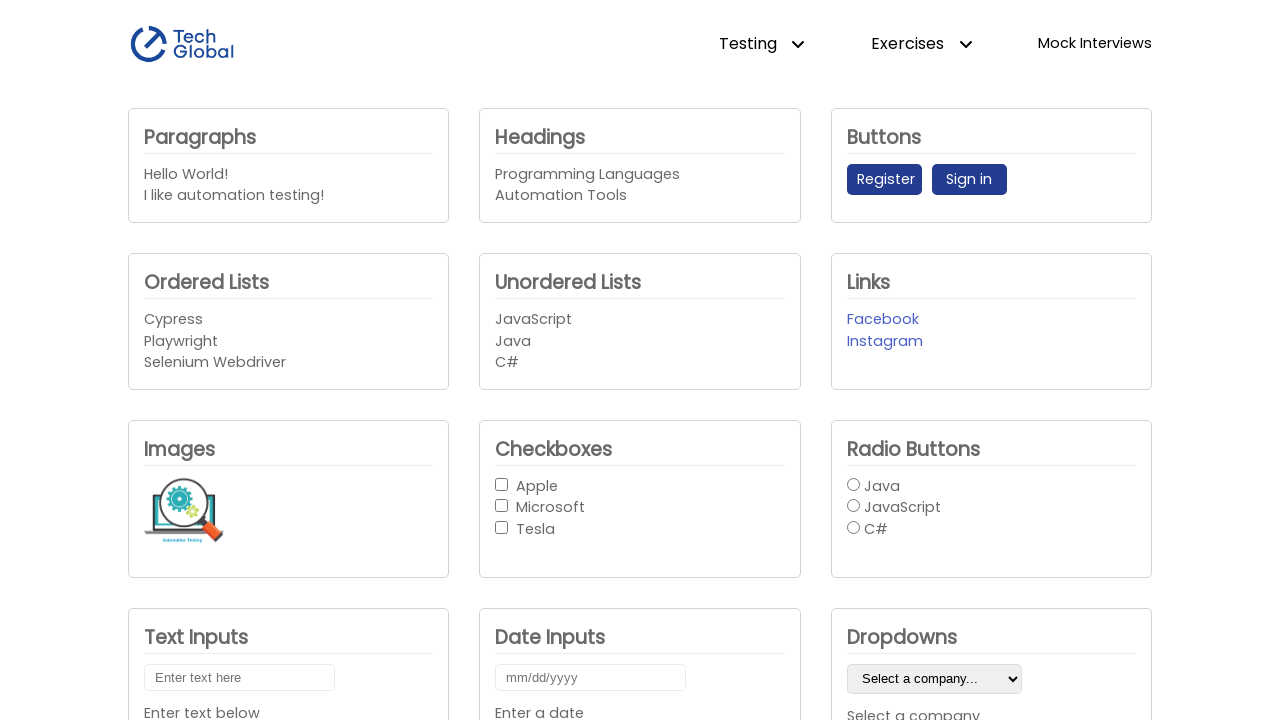

Retrieved all inner texts from paragraphs section
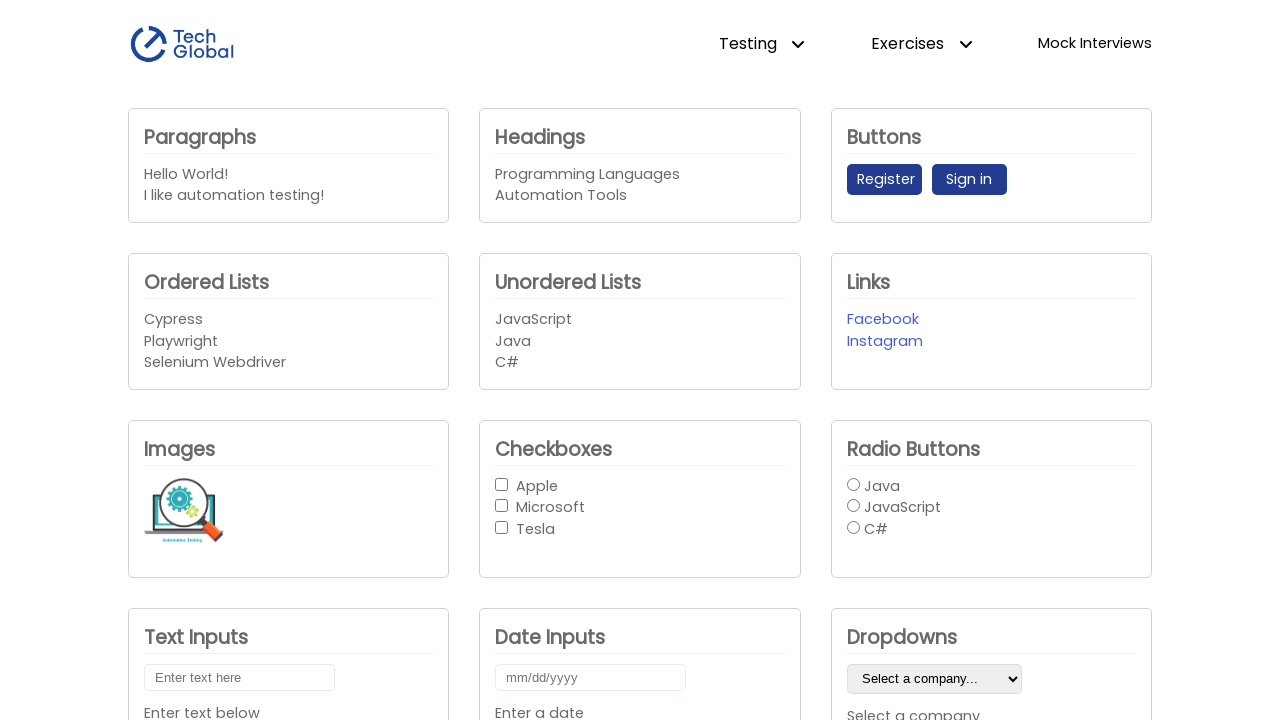

Retrieved inner HTML from paragraphs section
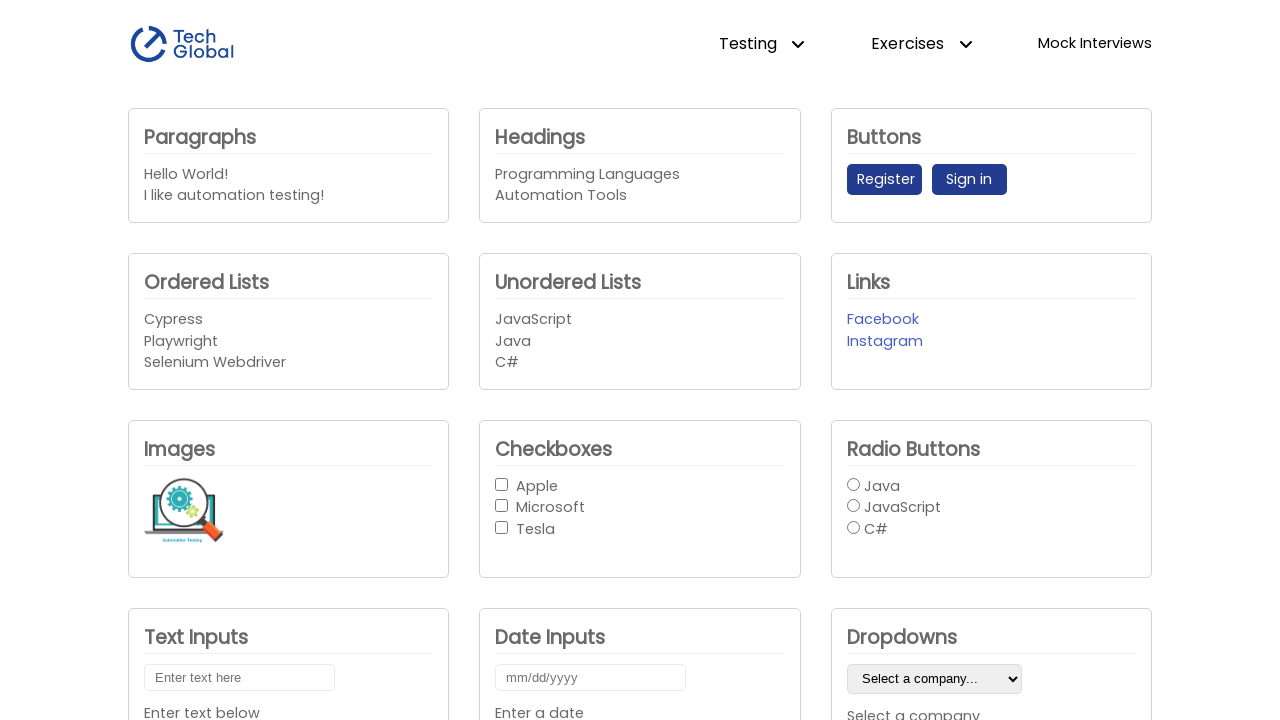

Retrieved all text contents from paragraphs section
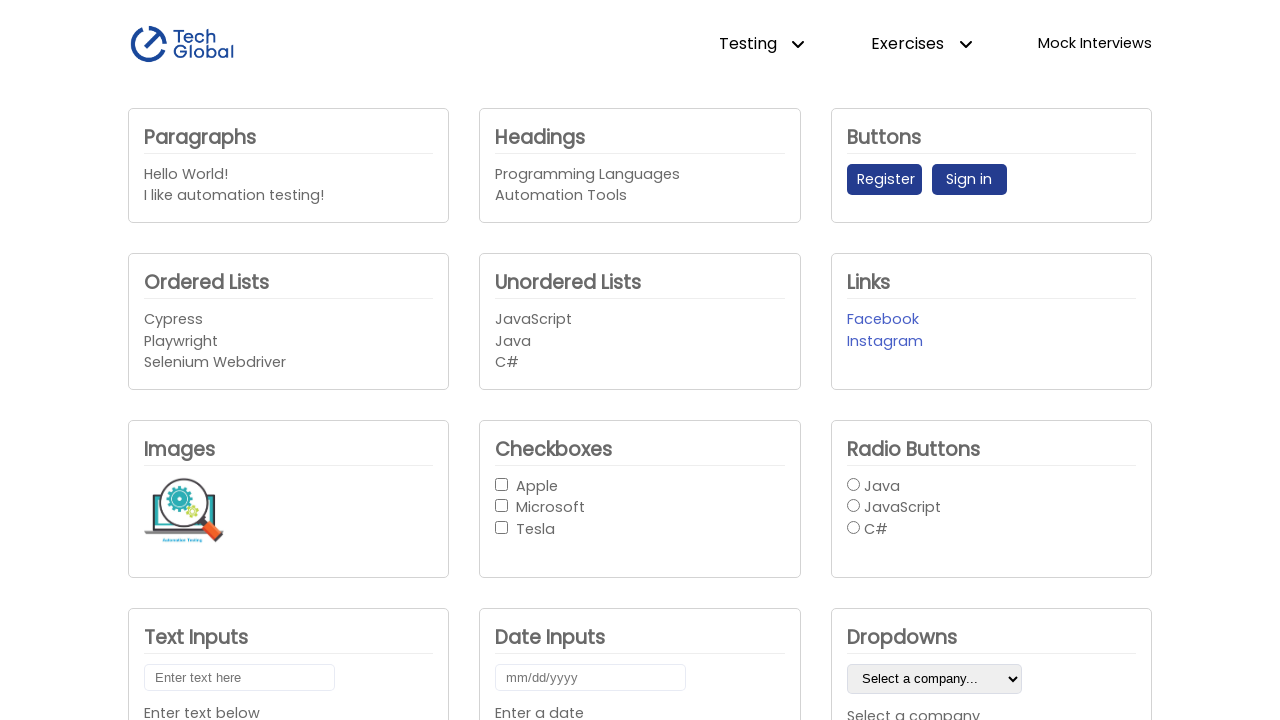

Retrieved text content from paragraphs section
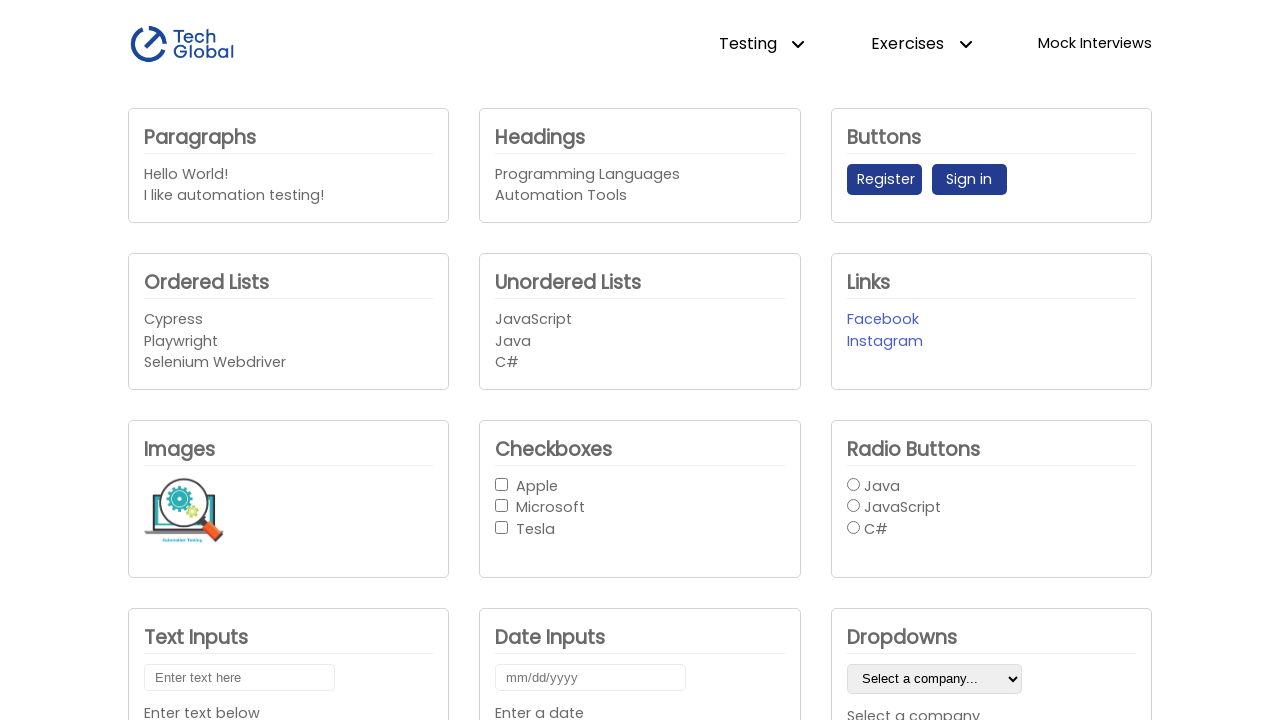

Located input box element
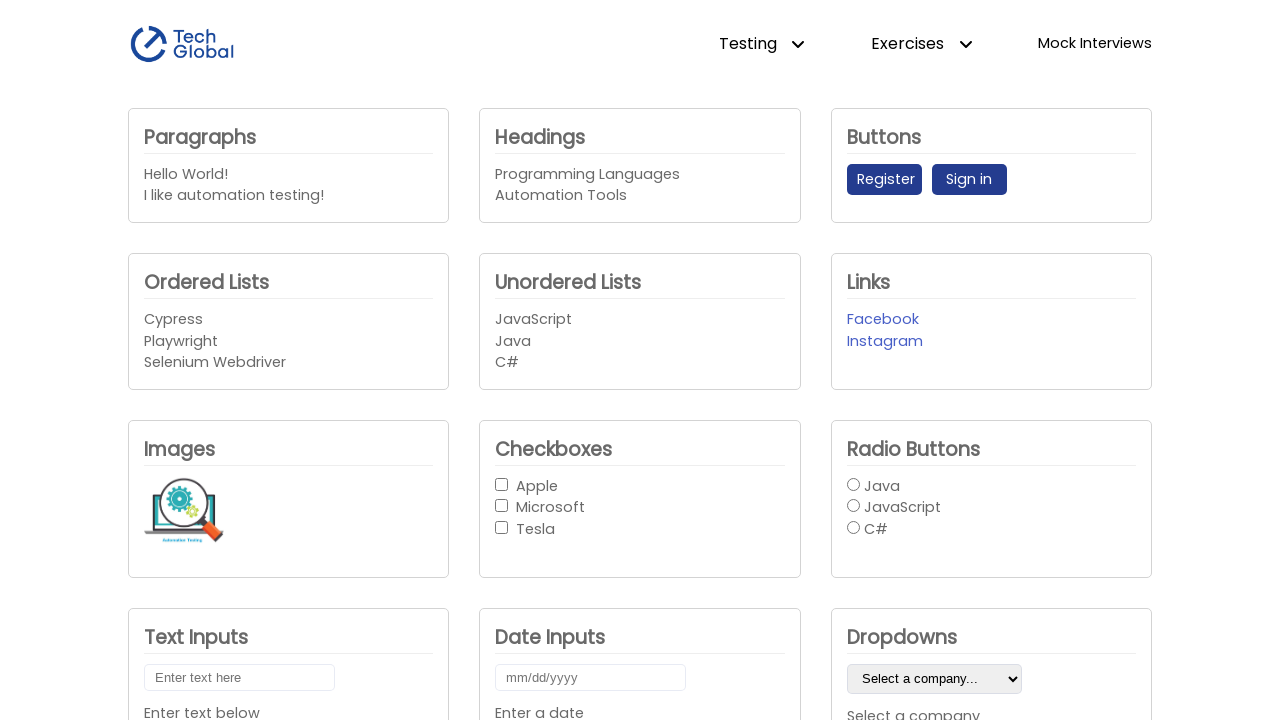

Verified input box is initially empty
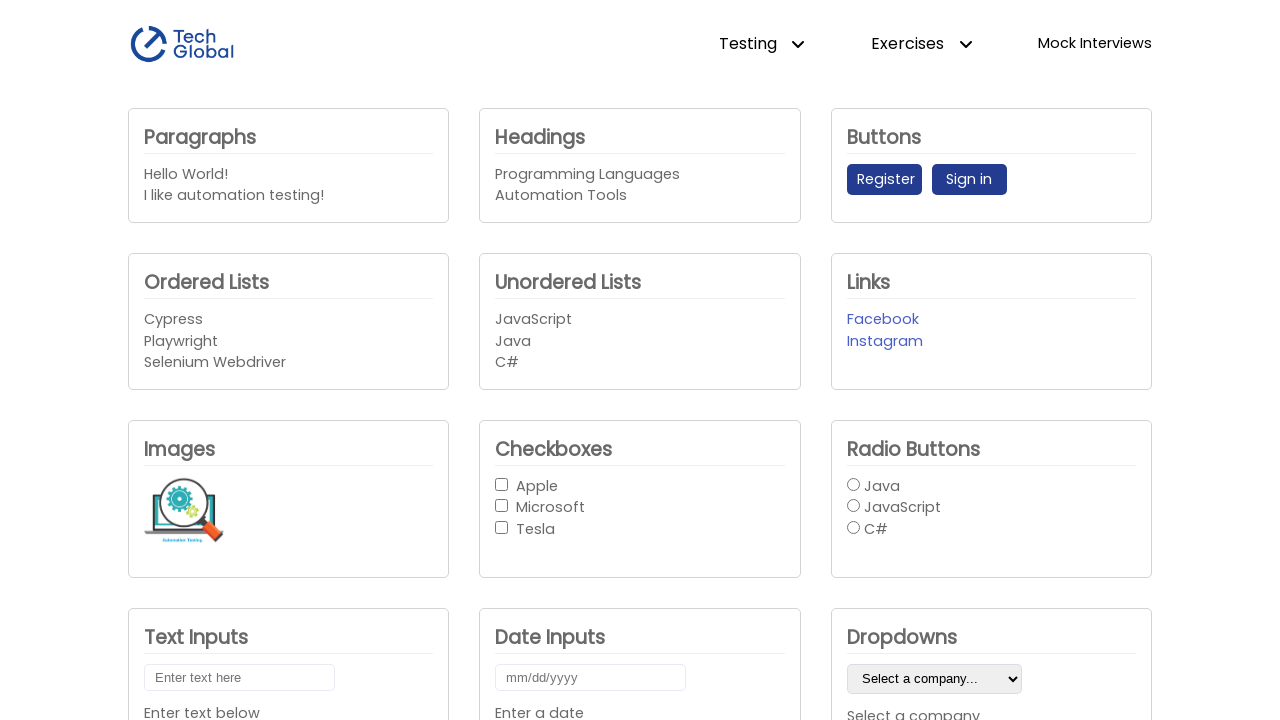

Filled input box with 'Batch-11' on #text_input1
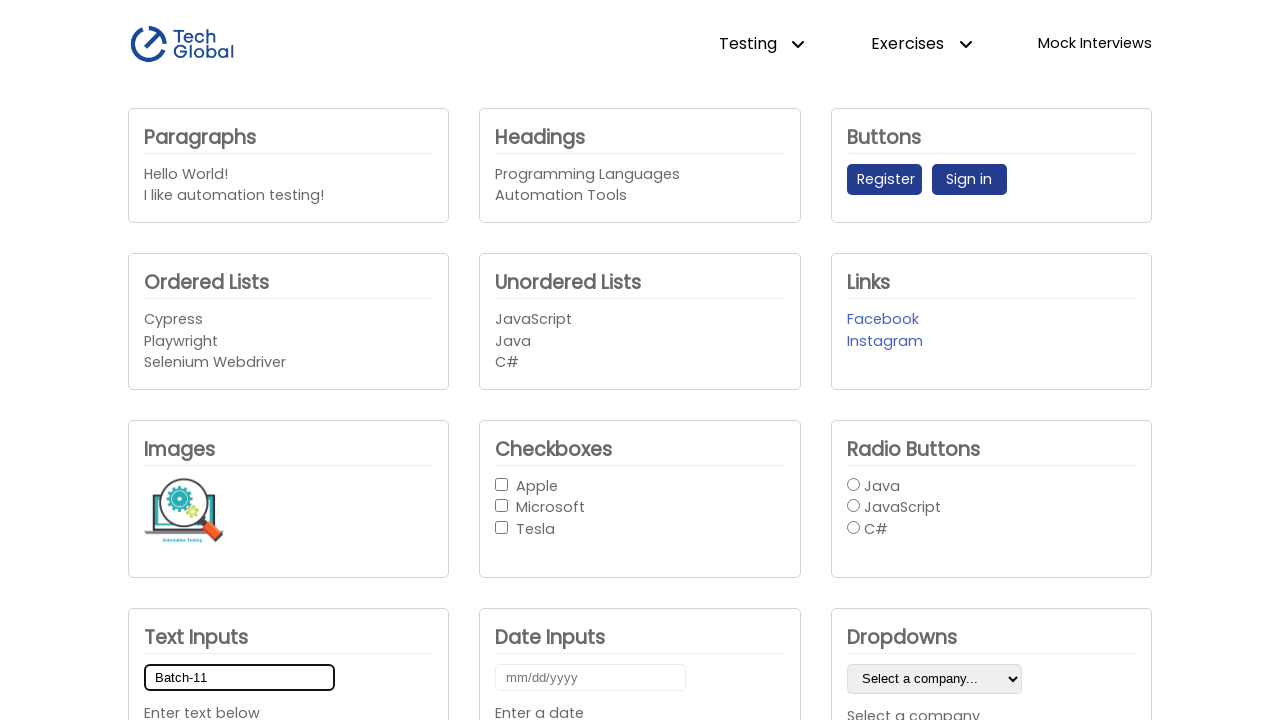

Verified input box value is 'Batch-11'
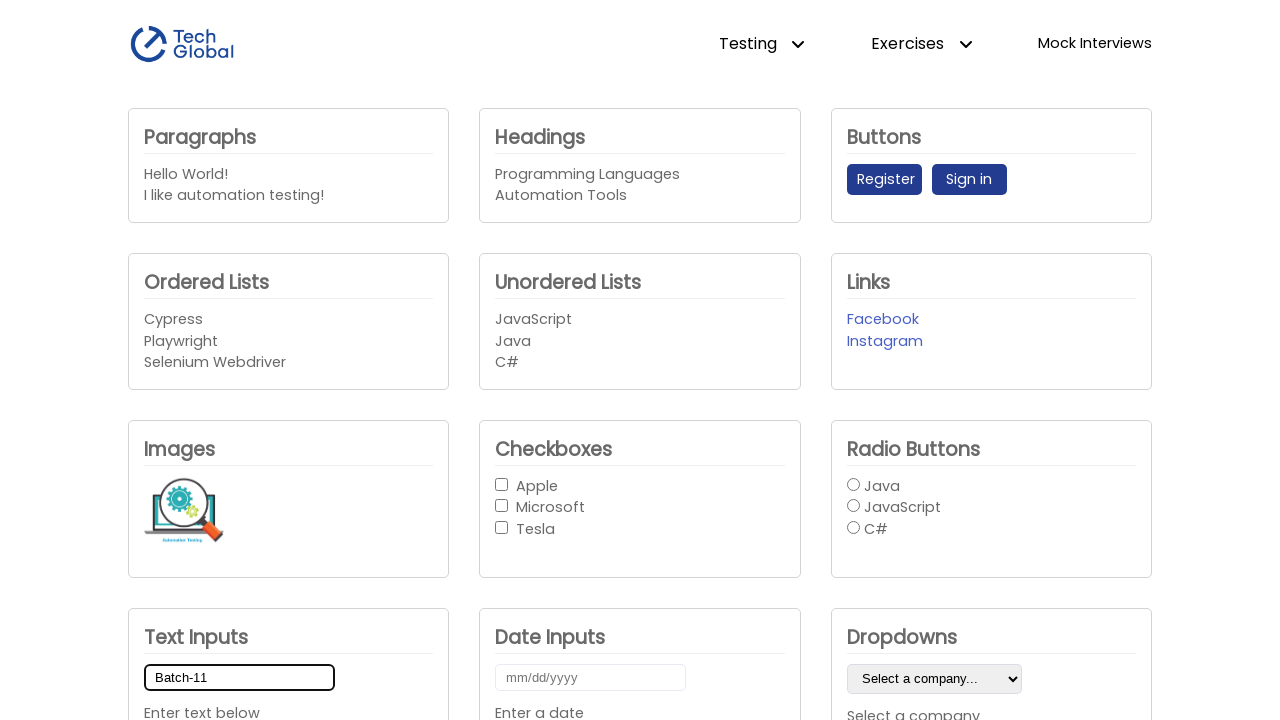

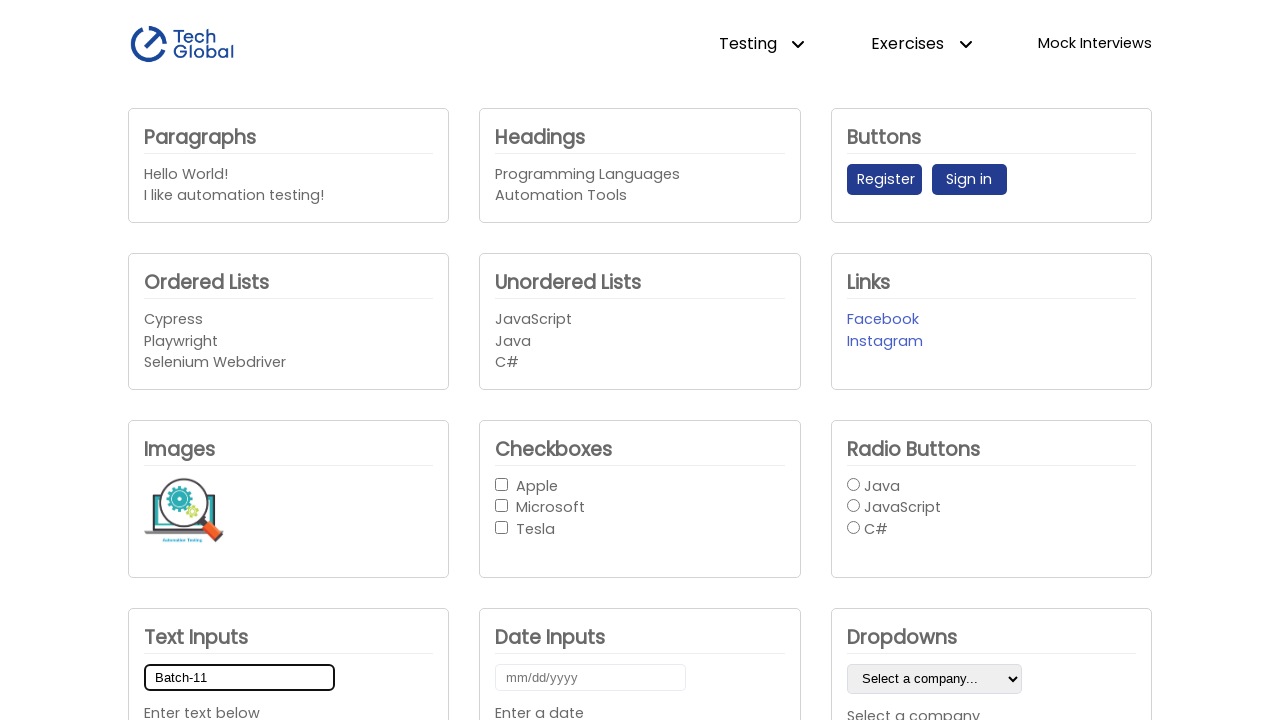